Tests radio button handling by selecting the female radio button and verifying its checked state, then verifying the male radio button is not checked

Starting URL: https://testautomationpractice.blogspot.com/

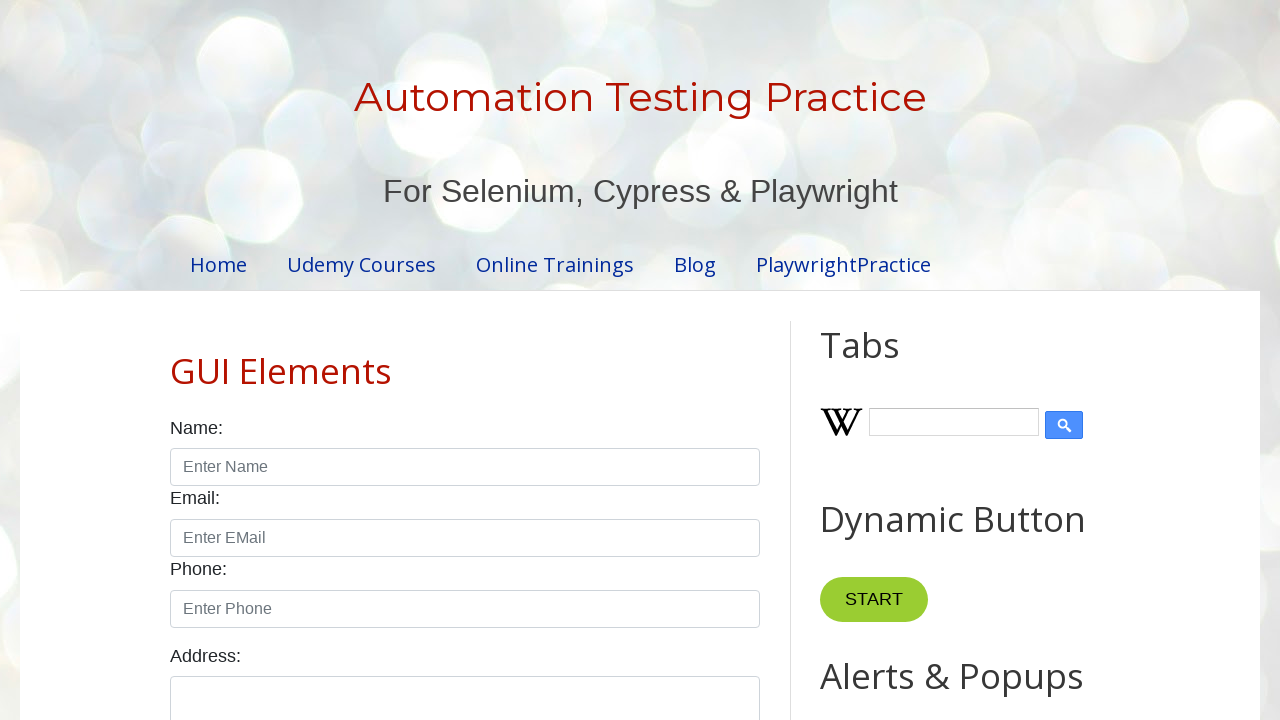

Navigated to test automation practice website
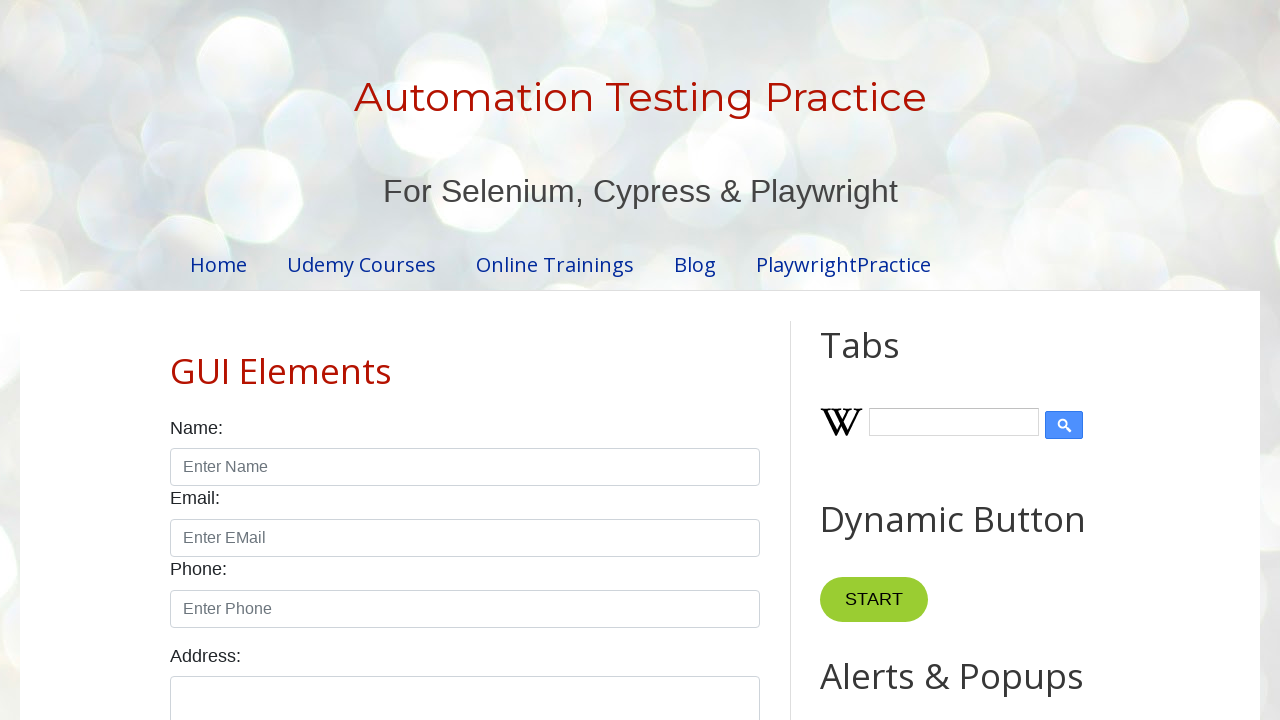

Female radio button is visible on the page
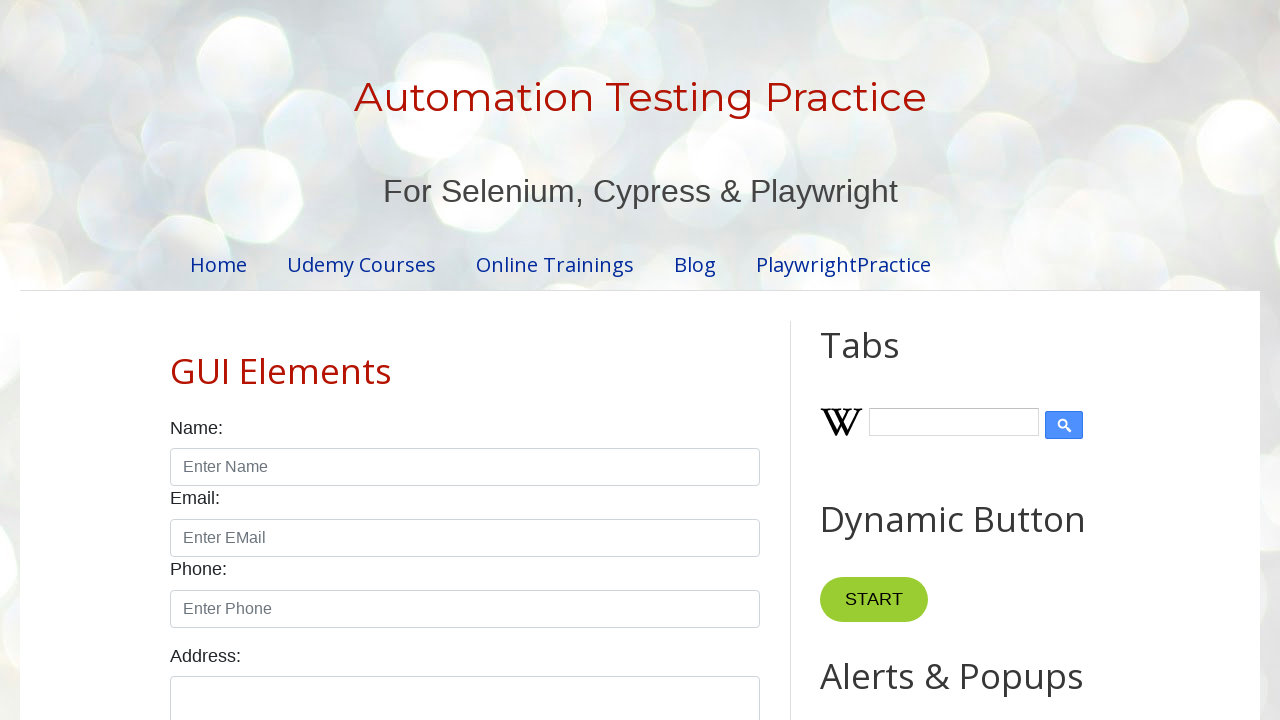

Selected the female radio button at (250, 360) on xpath=//input[@id='female']
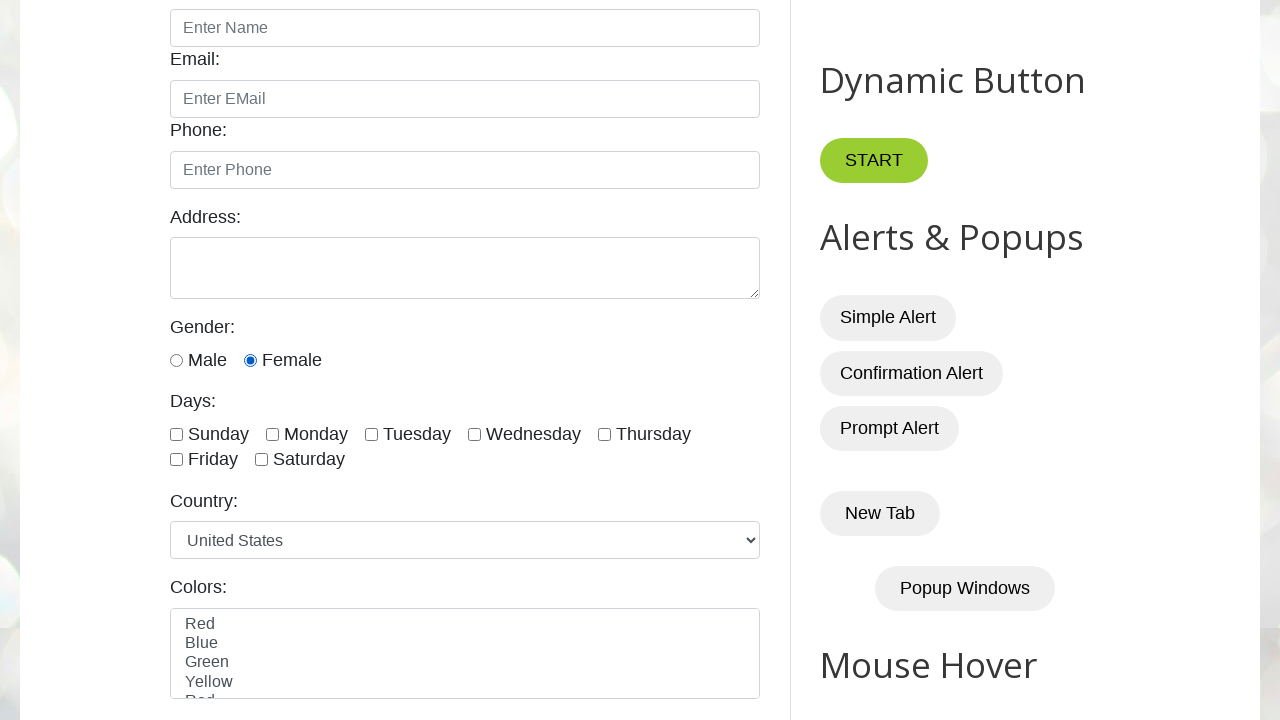

Verified that female radio button is checked
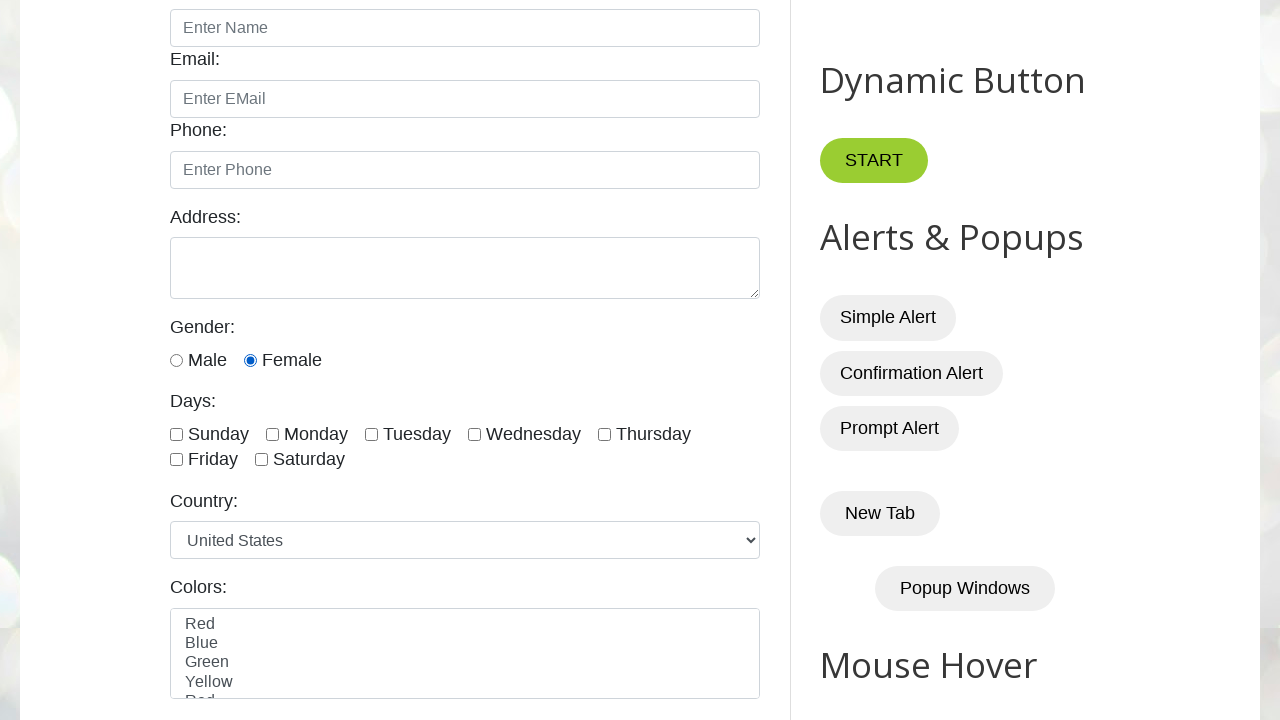

Male radio button is visible on the page
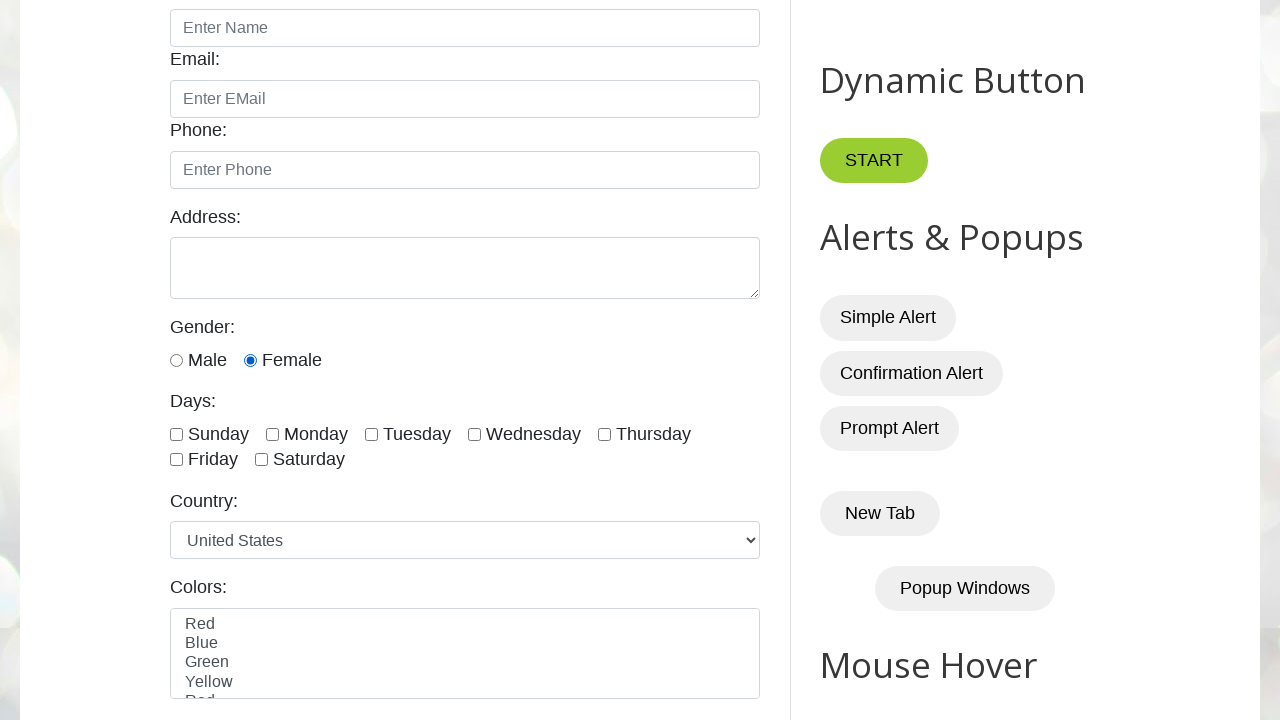

Verified that male radio button is not checked
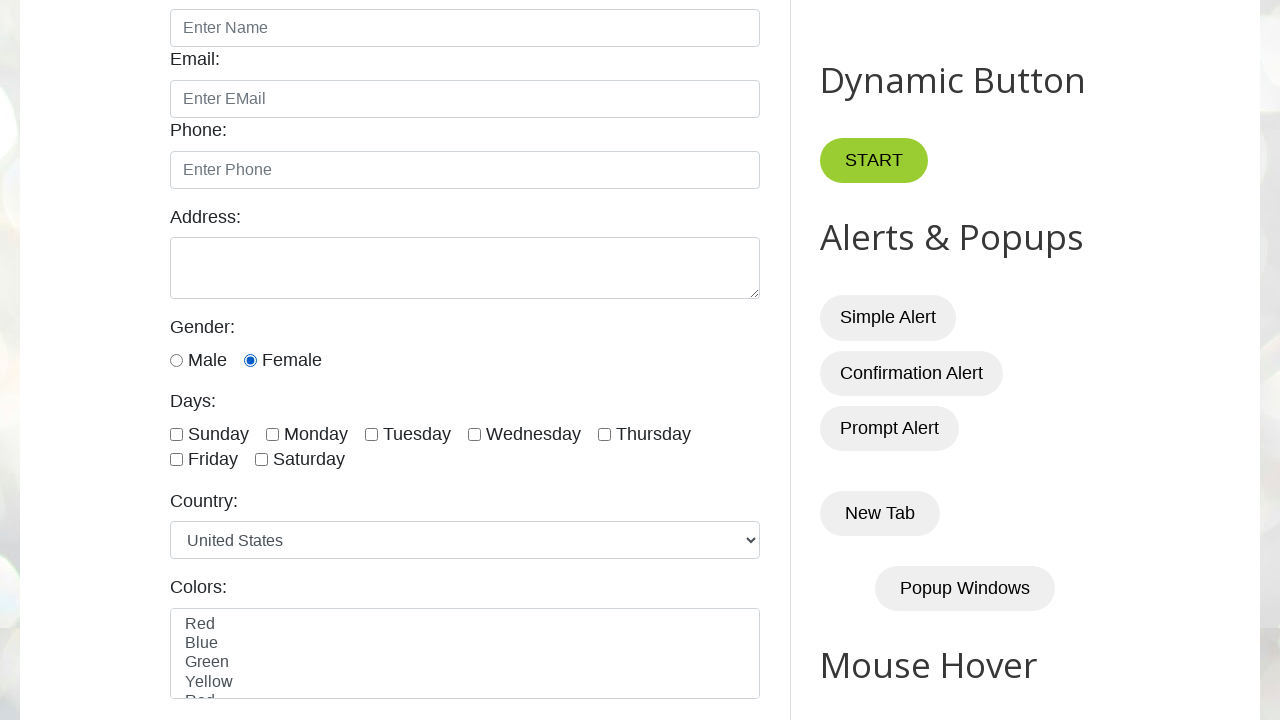

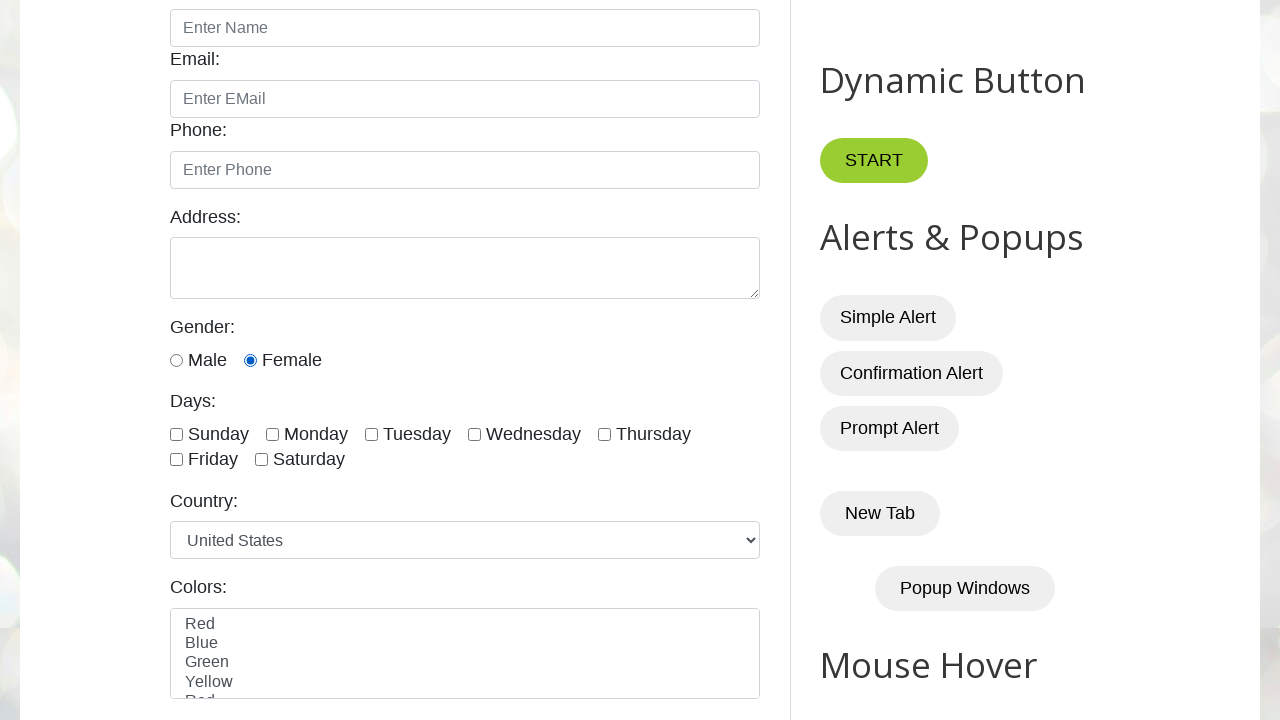